Tests dynamic controls by clicking the Remove button and verifying the "It's gone!" message appears

Starting URL: https://the-internet.herokuapp.com/dynamic_controls

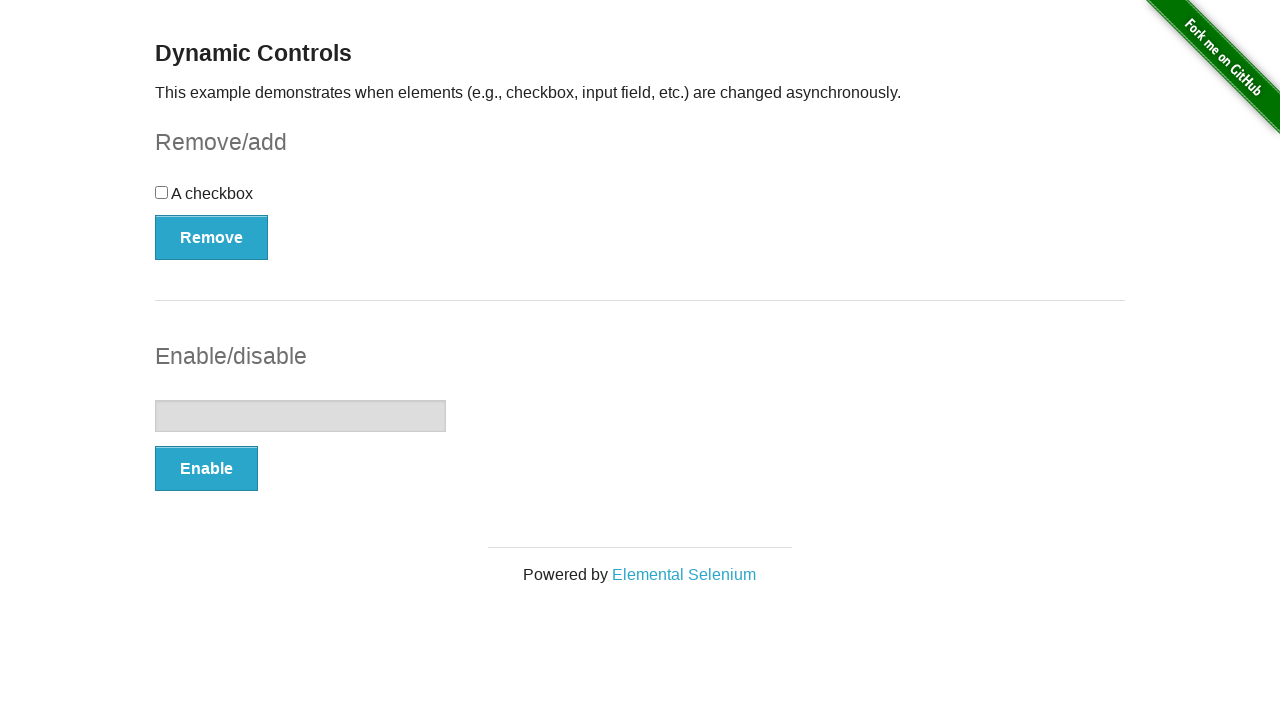

Clicked the Remove button at (212, 237) on text='Remove'
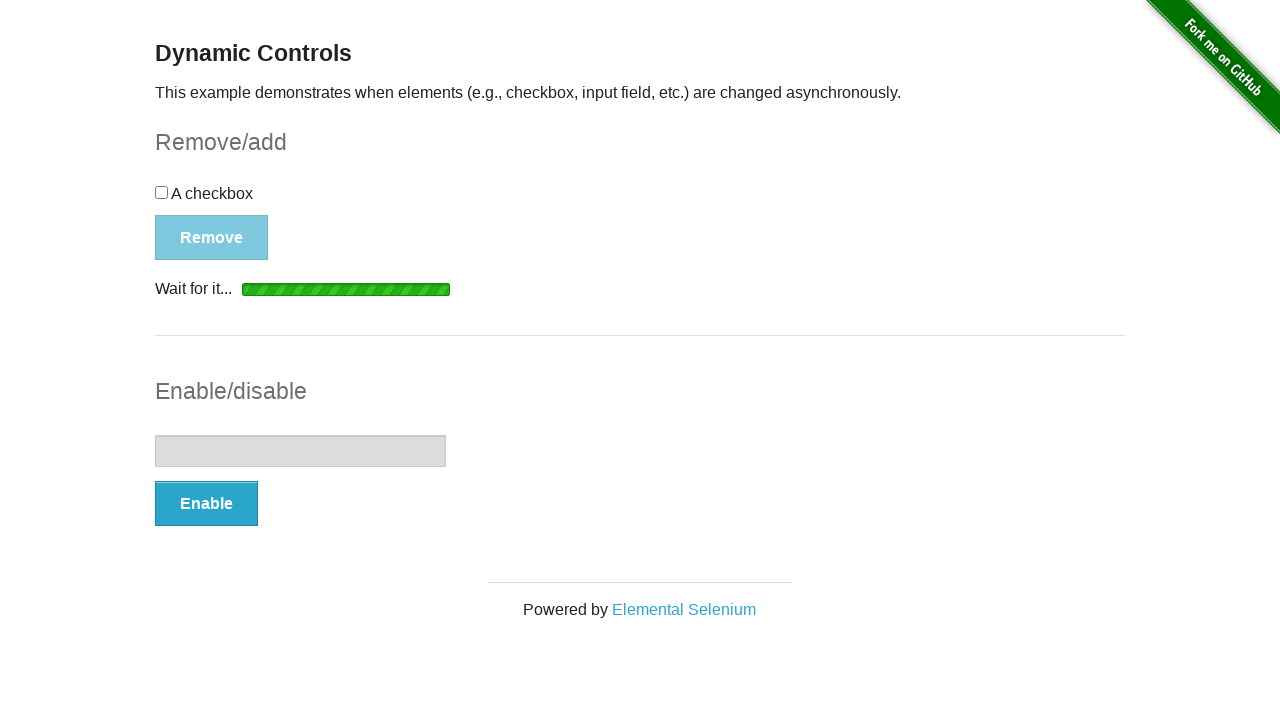

Verified 'It's gone!' message appeared after removing the element
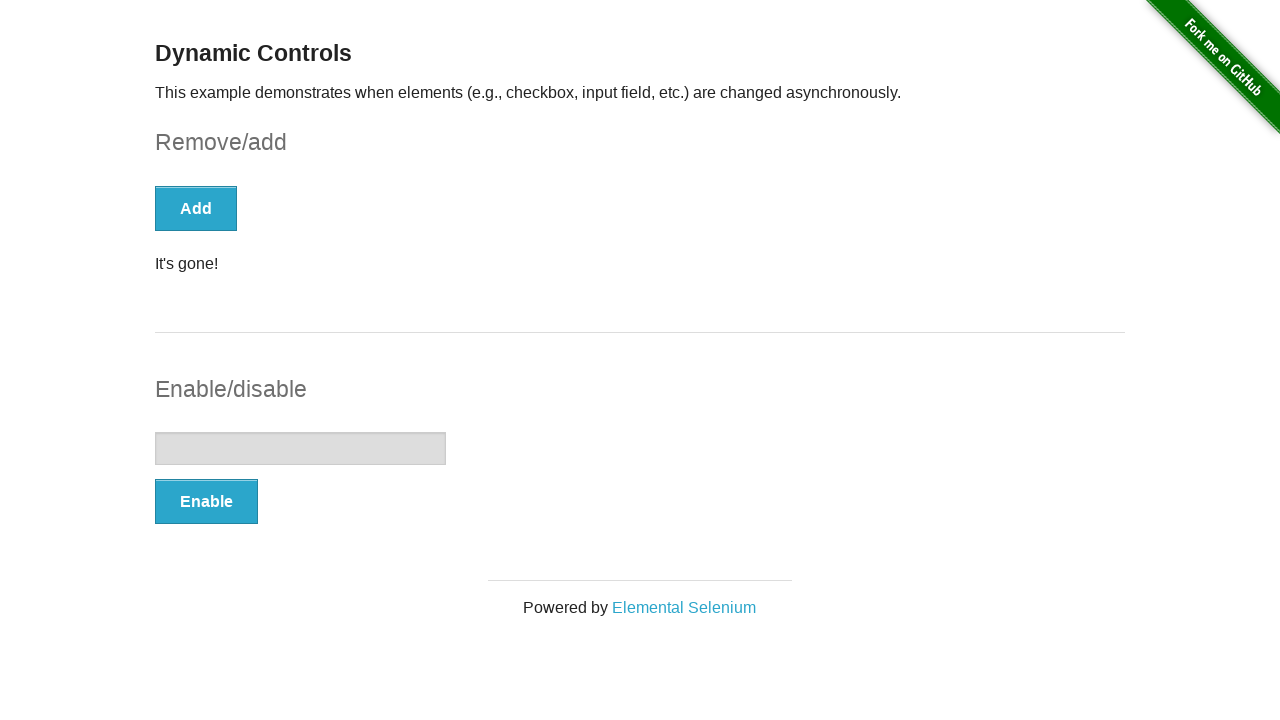

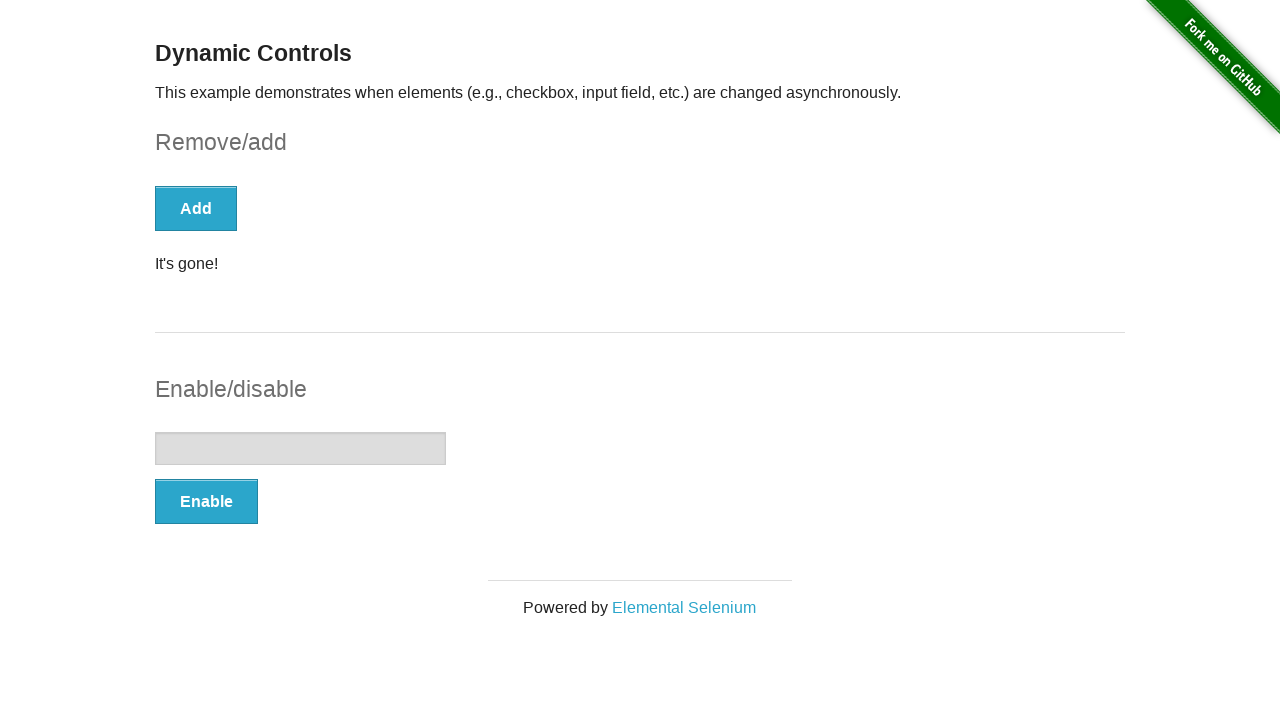